Tests modal dialog functionality on DemoQA by opening and closing both small and large modals, verifying they appear correctly and are removed from the DOM when closed.

Starting URL: https://demoqa.com/modal-dialogs

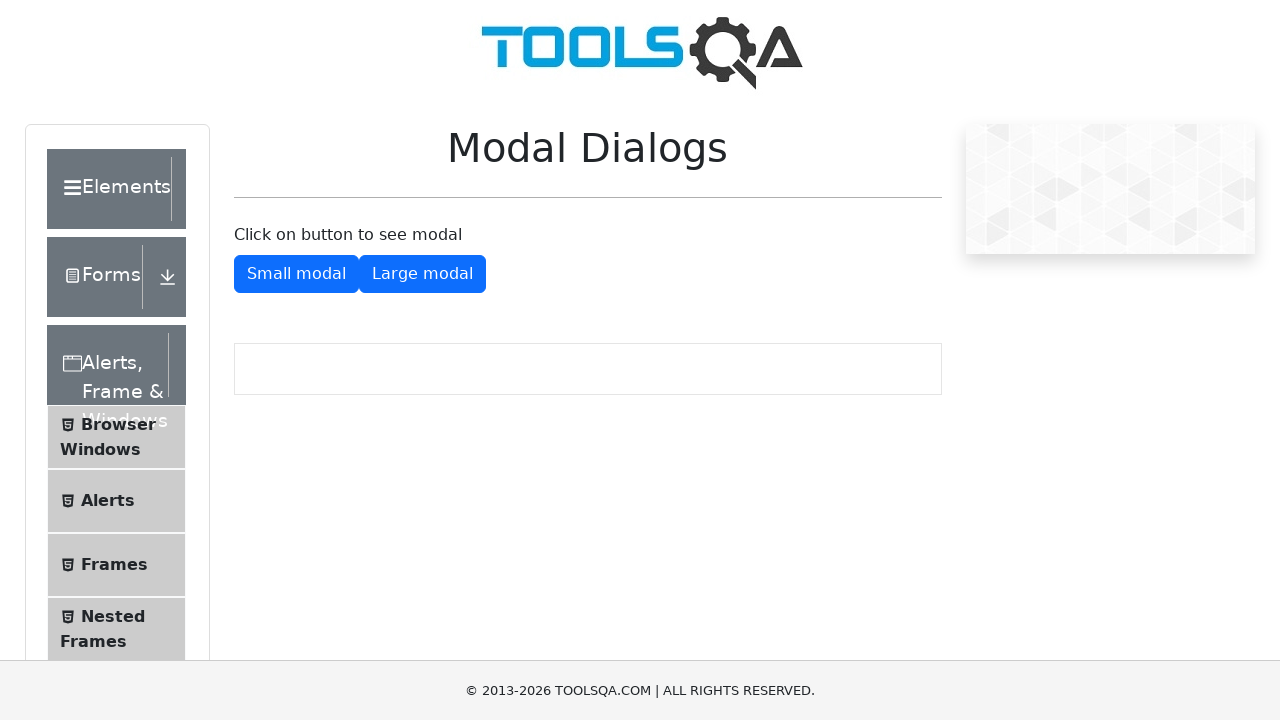

Clicked button to open small modal at (296, 274) on #showSmallModal
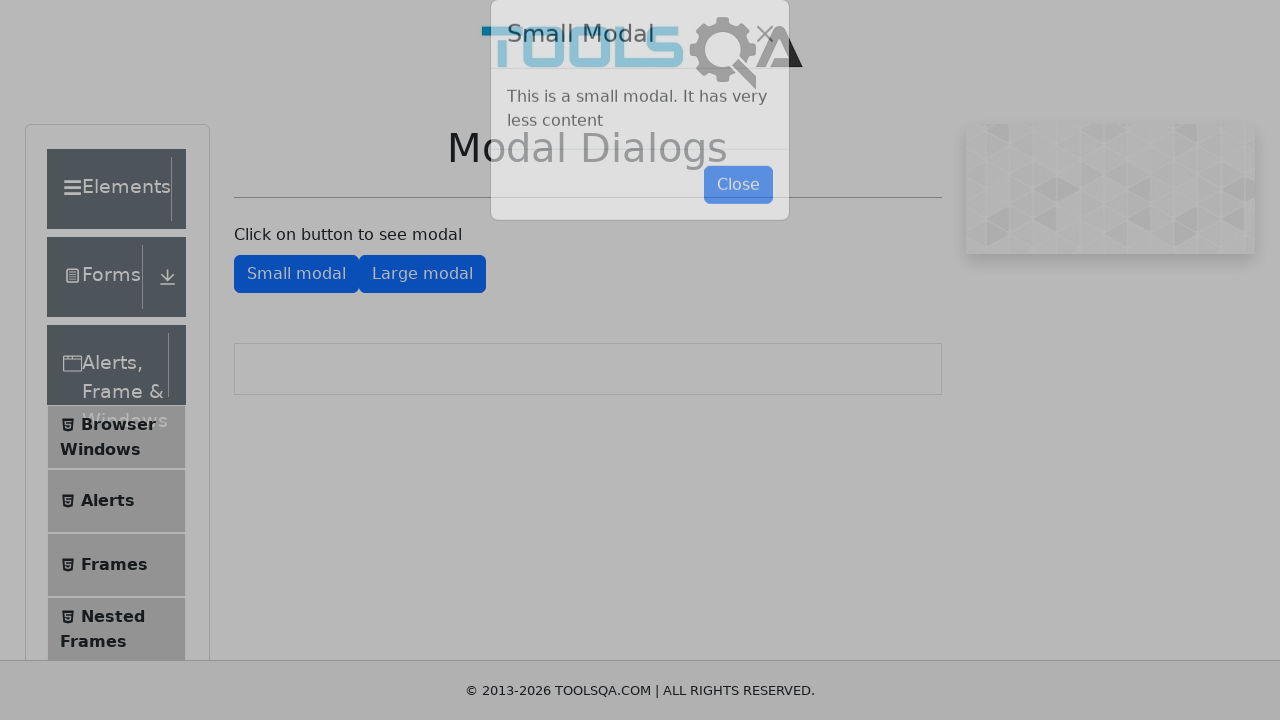

Small modal appeared and is visible
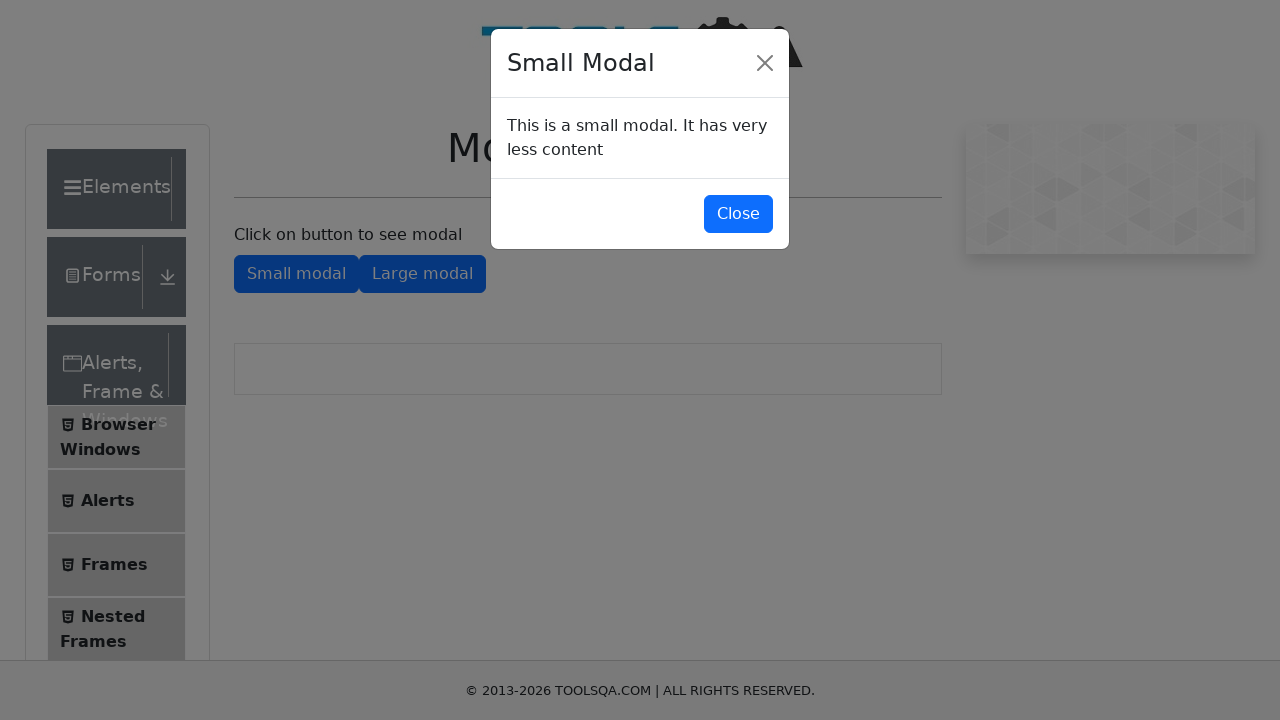

Clicked button to close small modal at (738, 214) on #closeSmallModal
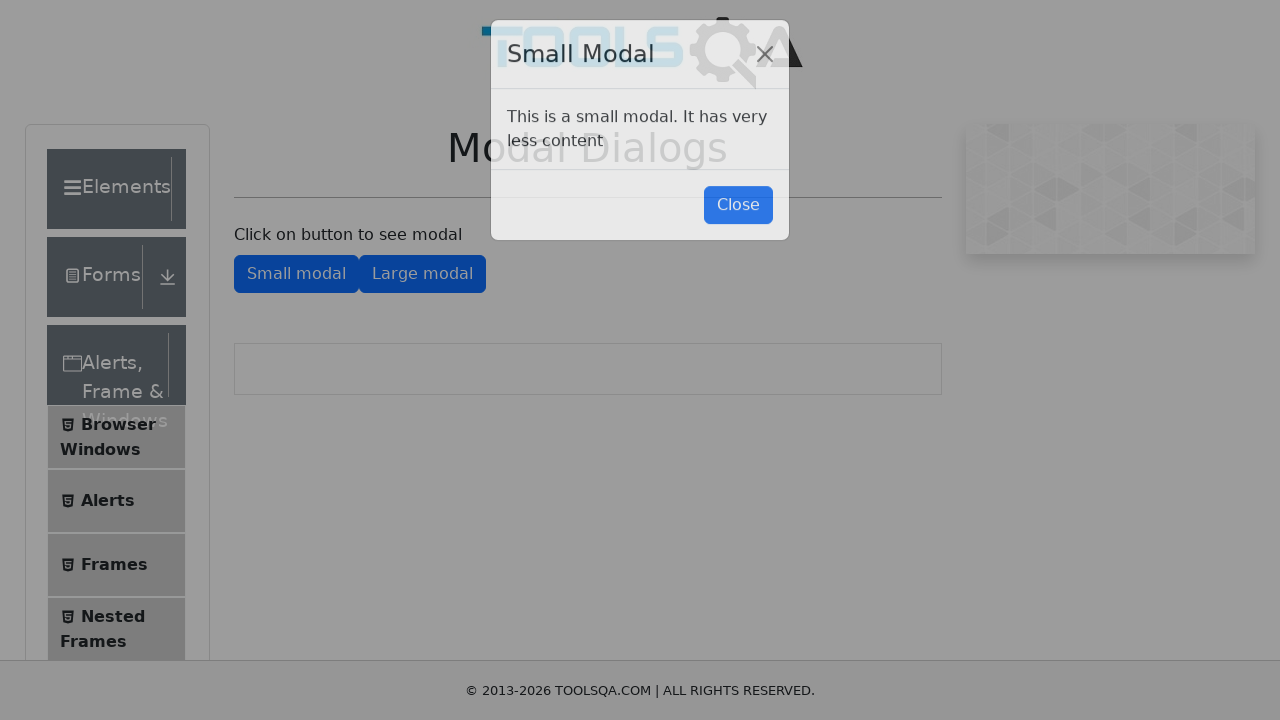

Small modal was removed from DOM
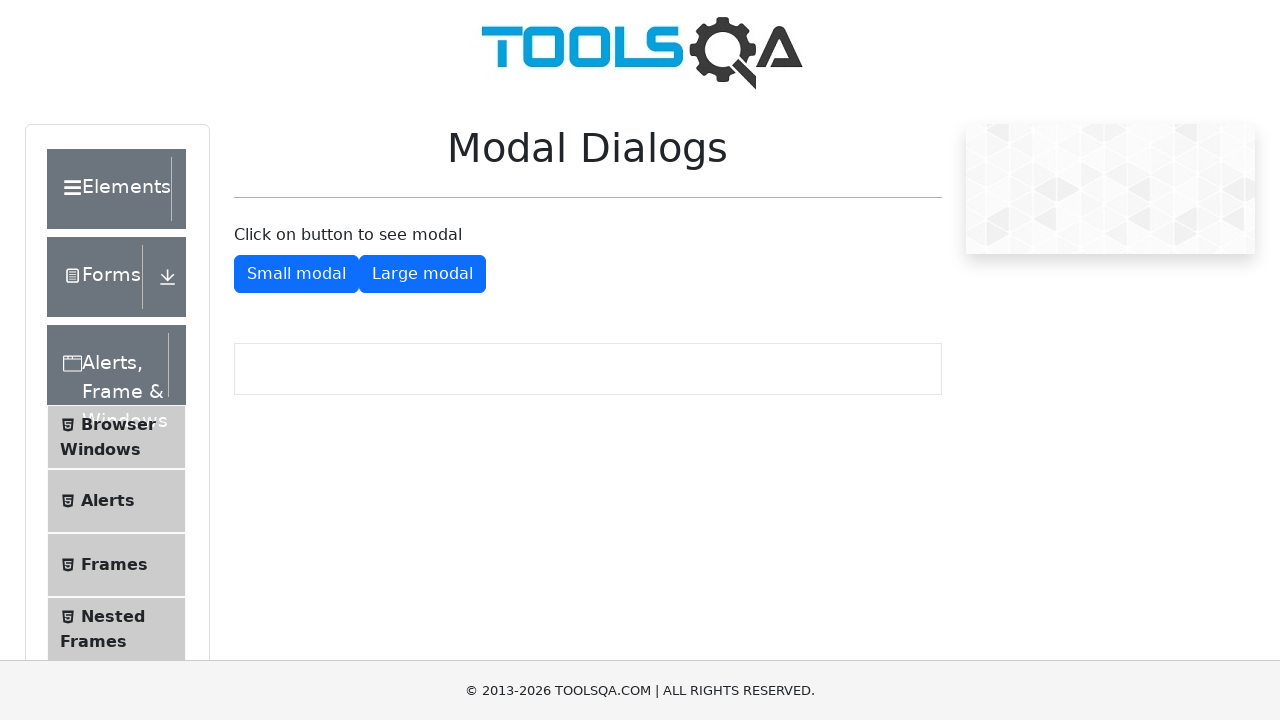

Clicked button to open large modal at (422, 274) on #showLargeModal
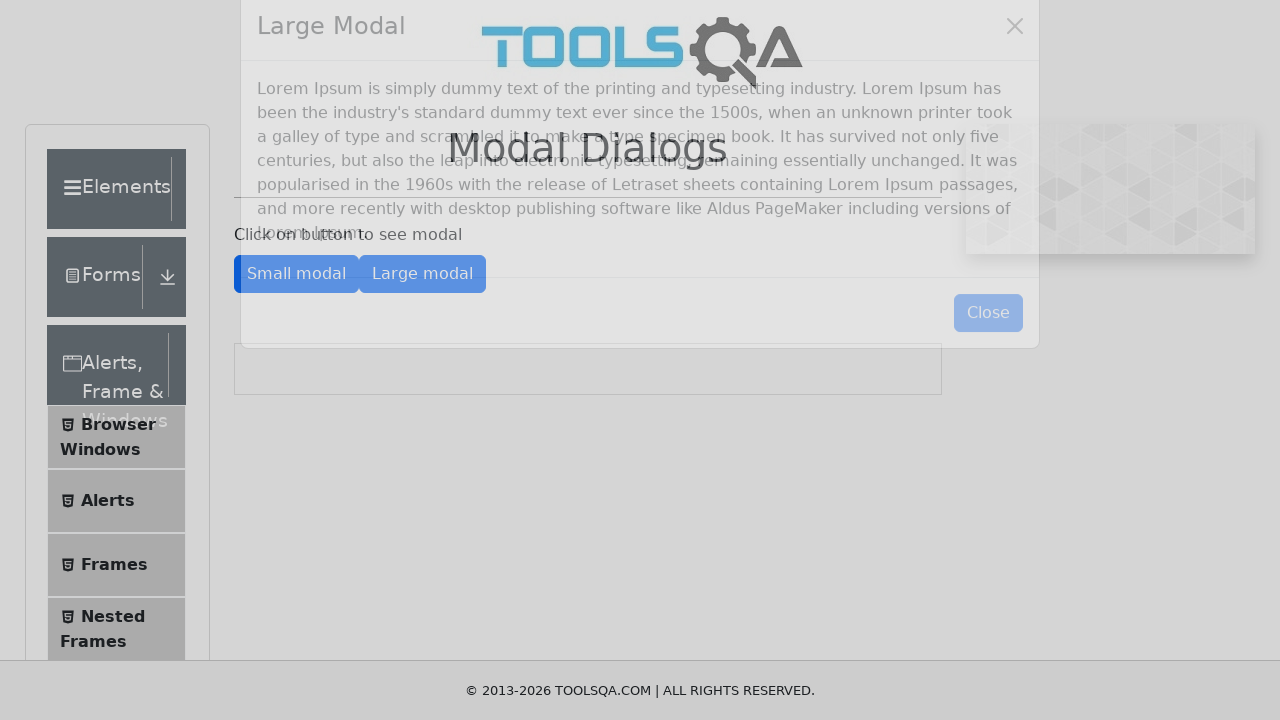

Large modal appeared and is visible
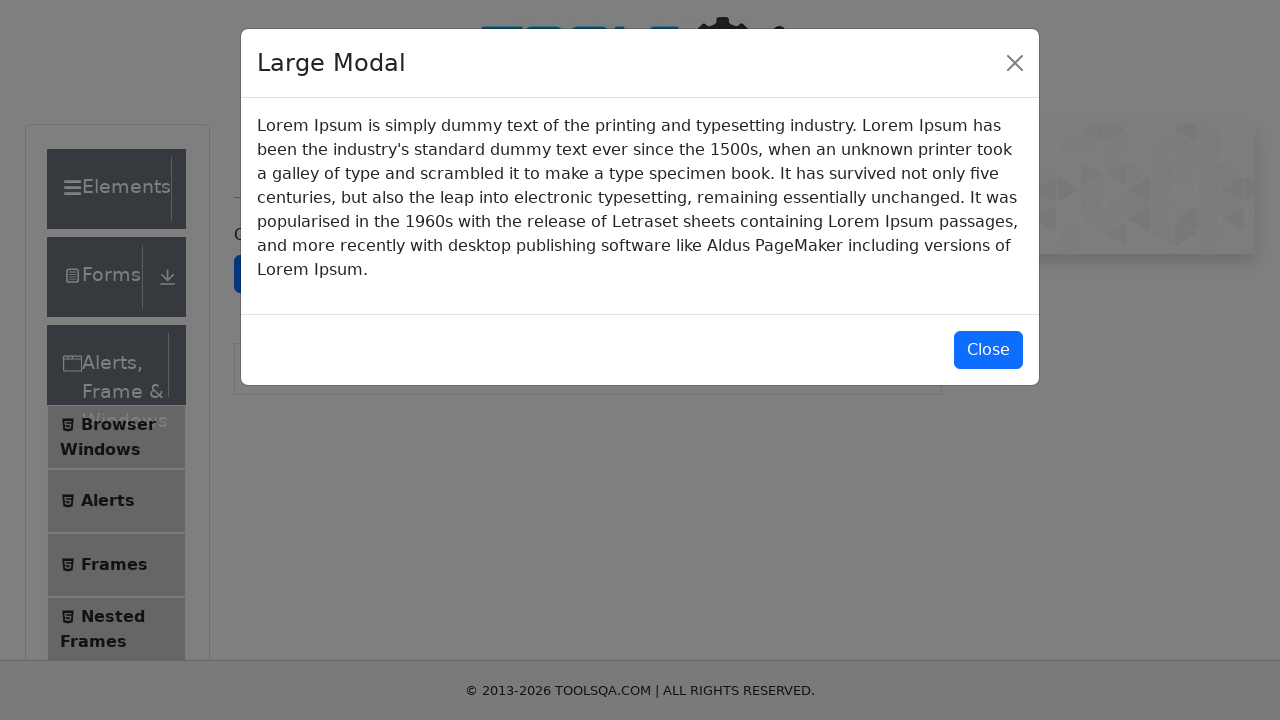

Retrieved modal body text content
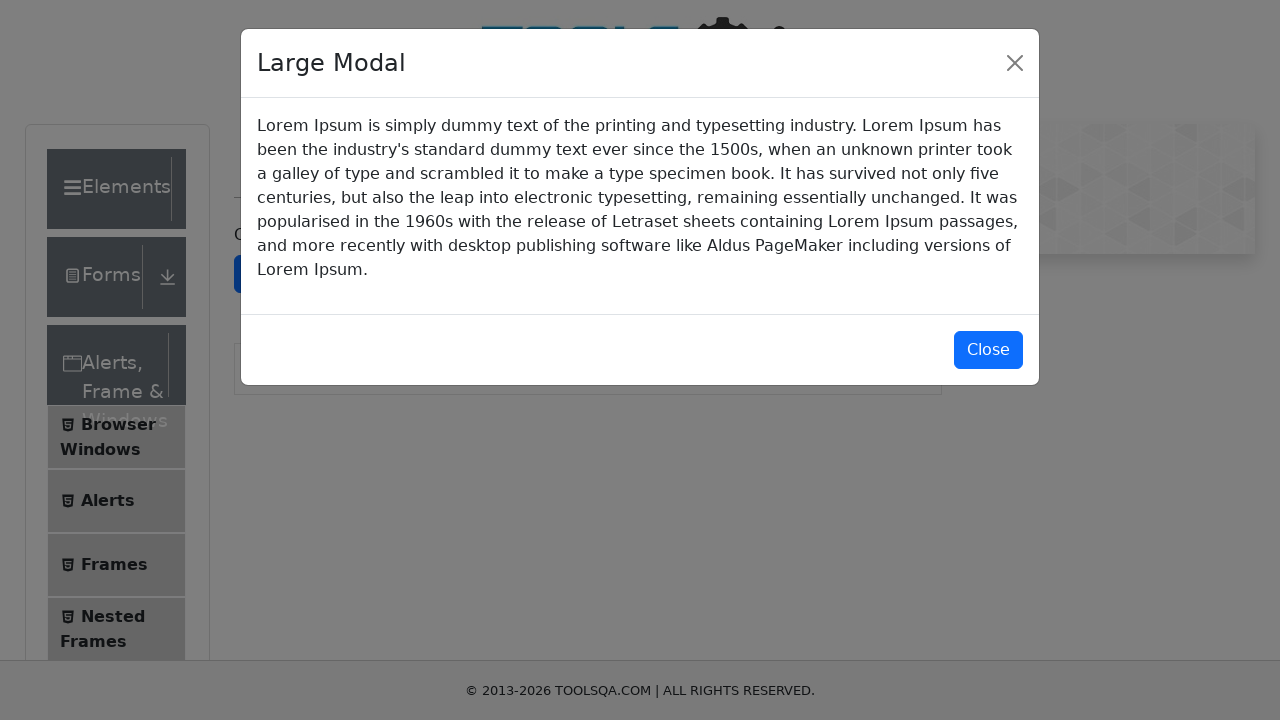

Verified large modal has substantial text content (>50 characters)
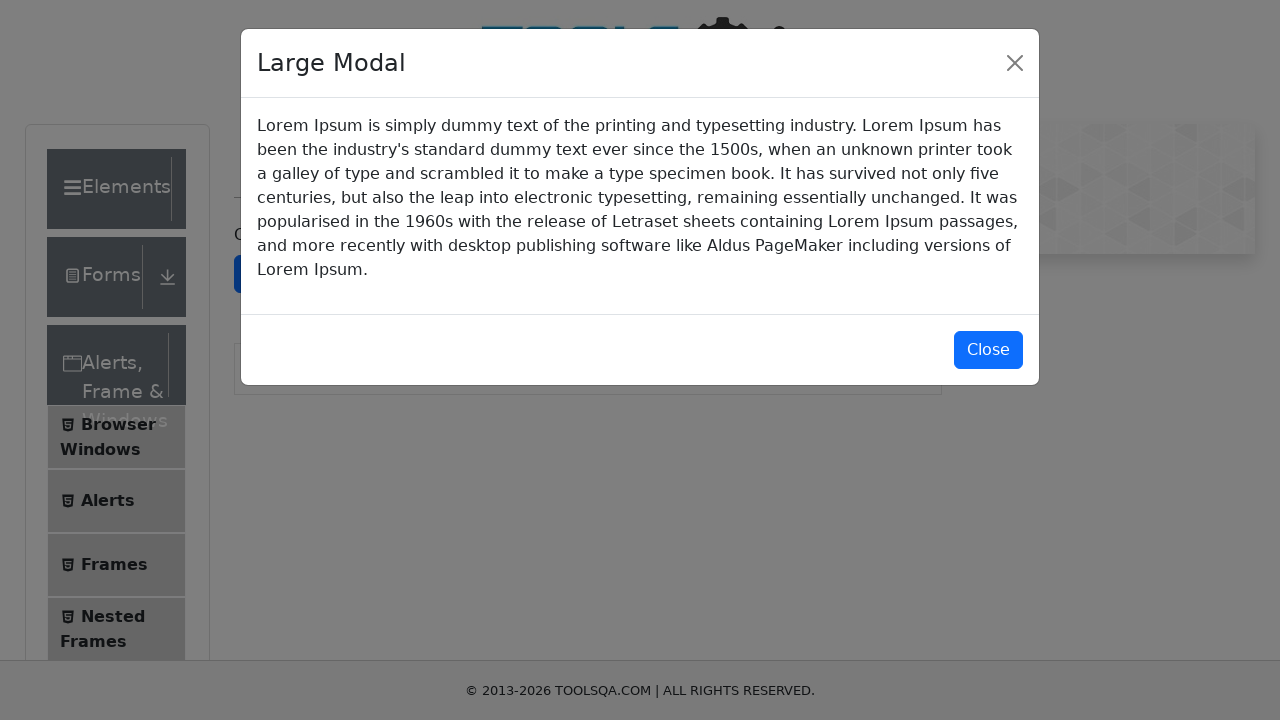

Clicked button to close large modal at (988, 350) on #closeLargeModal
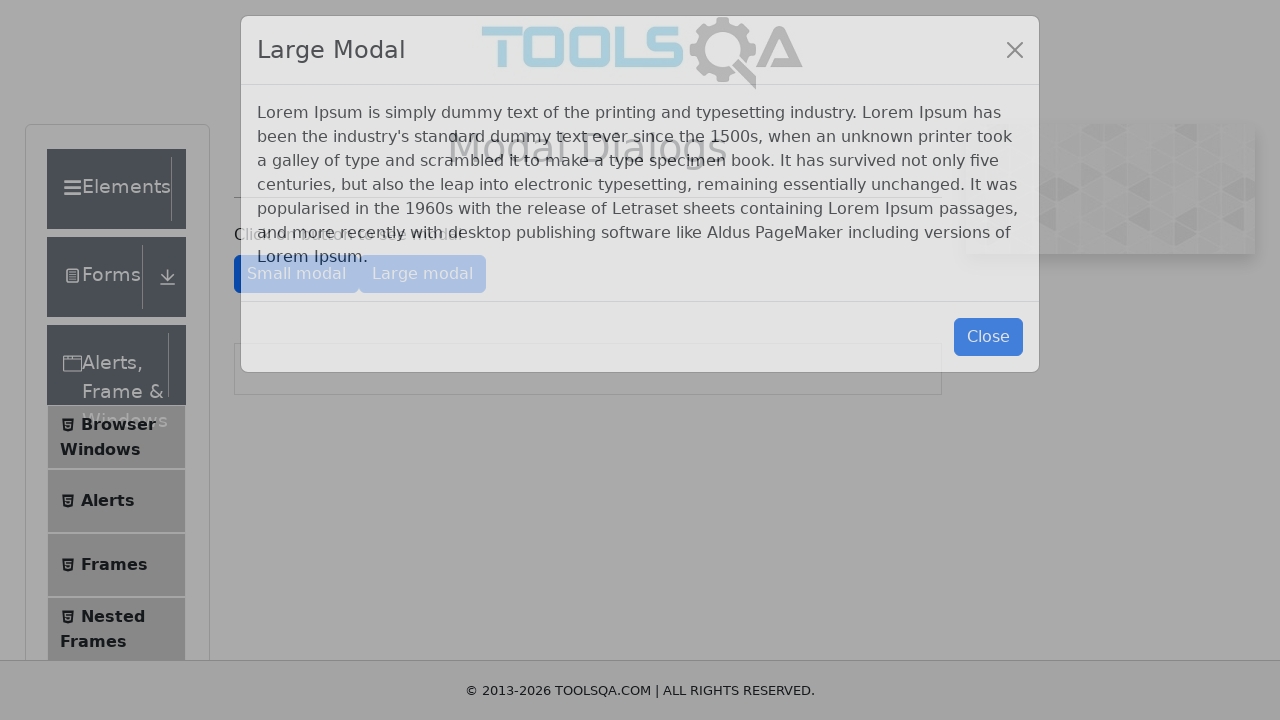

Large modal was removed from DOM
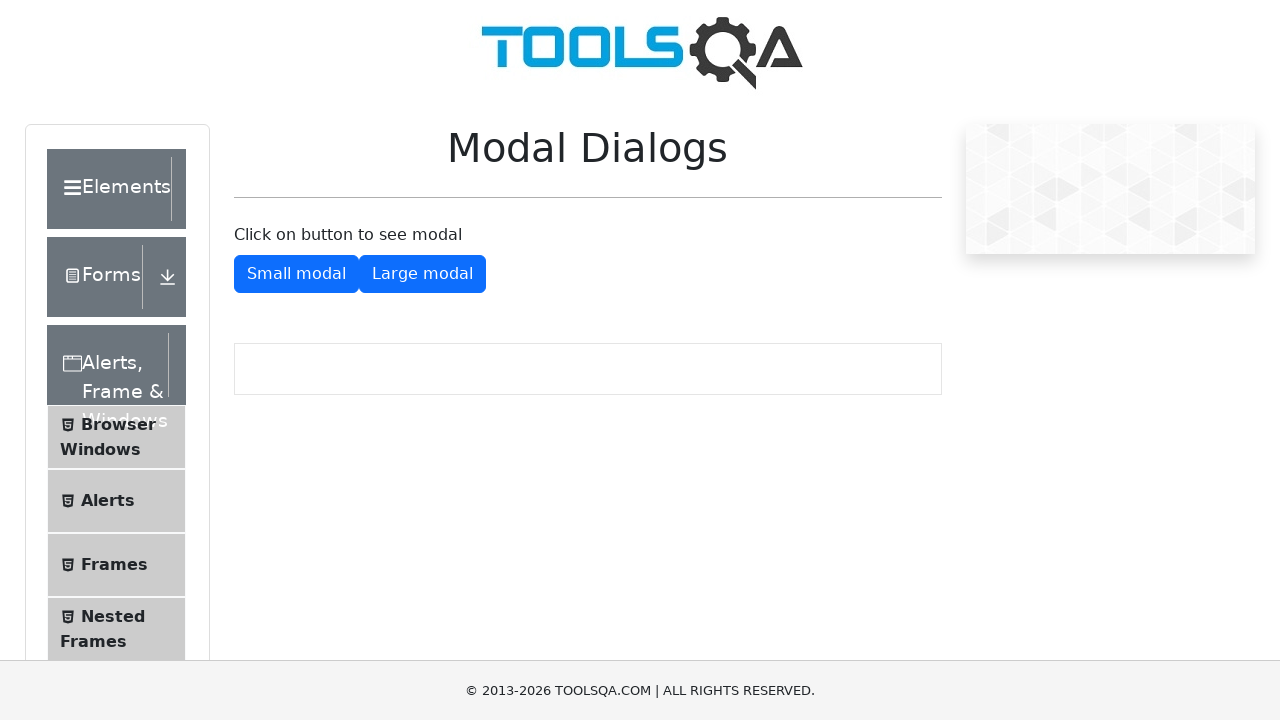

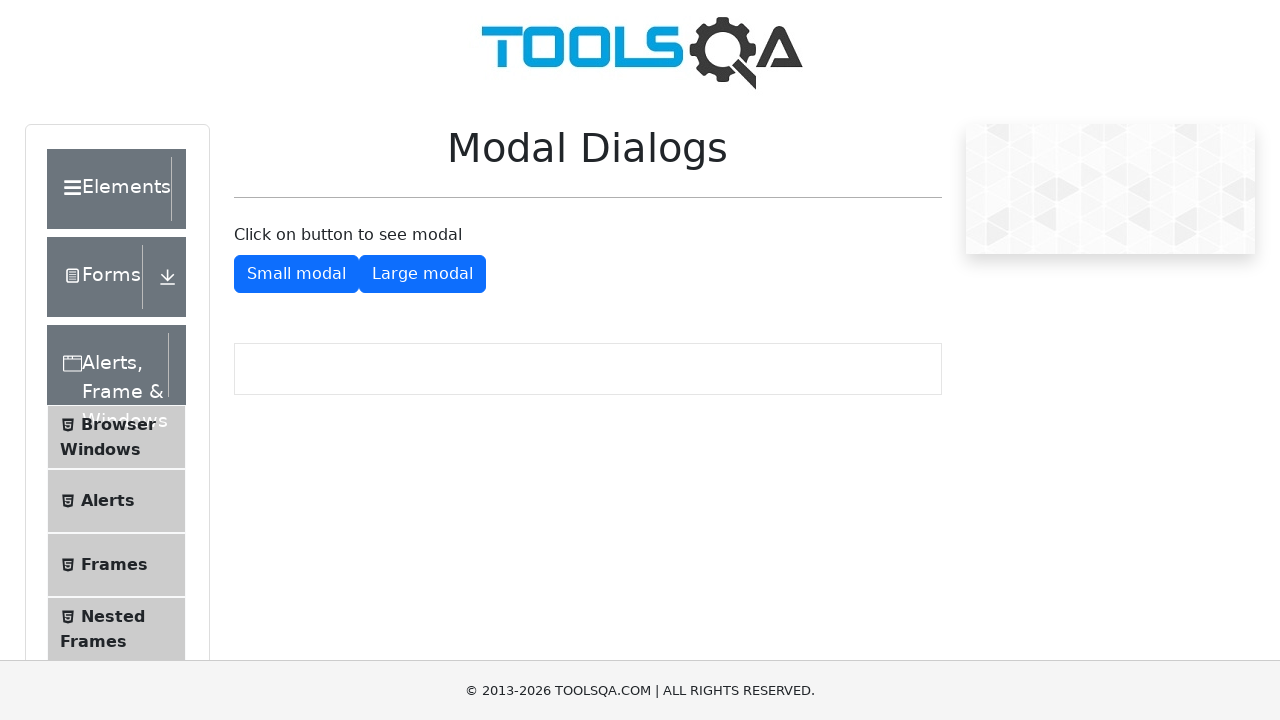